Tests clicking on a "More Testimonials" link on a contact form website by waiting for the element to be clickable and then clicking it.

Starting URL: https://www.mycontactform.com/

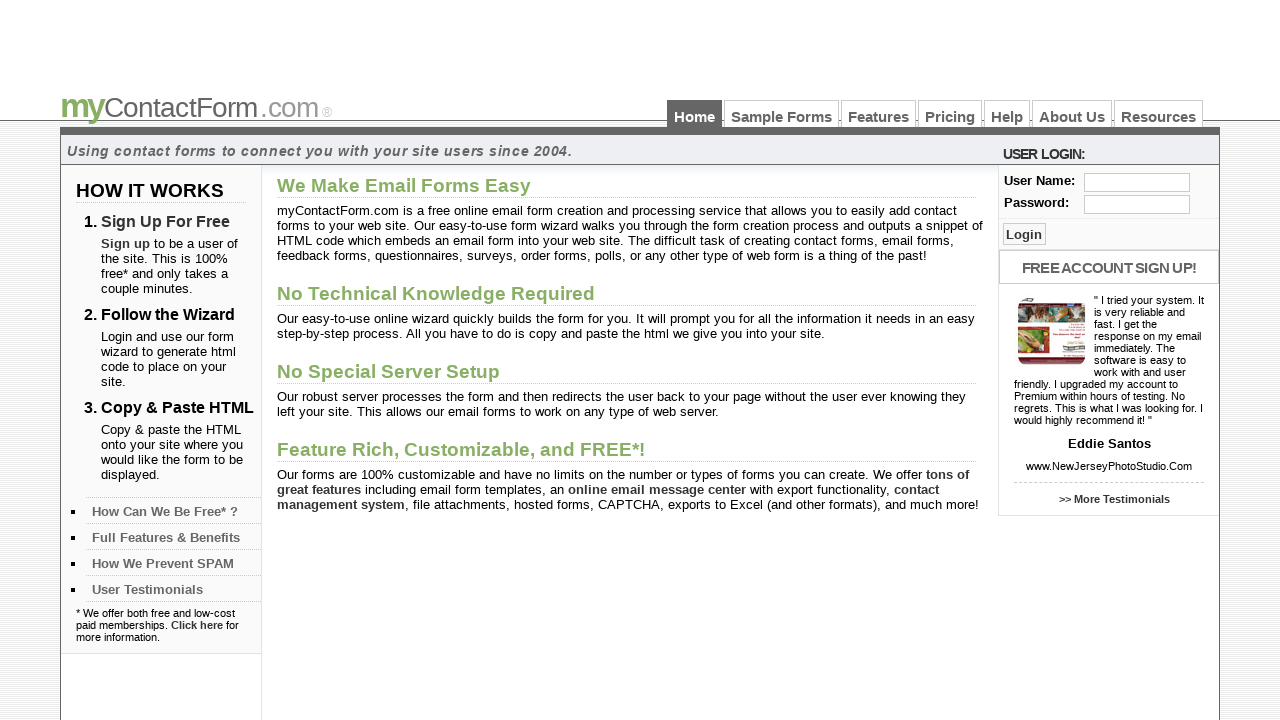

Located 'More Testimonials' link element
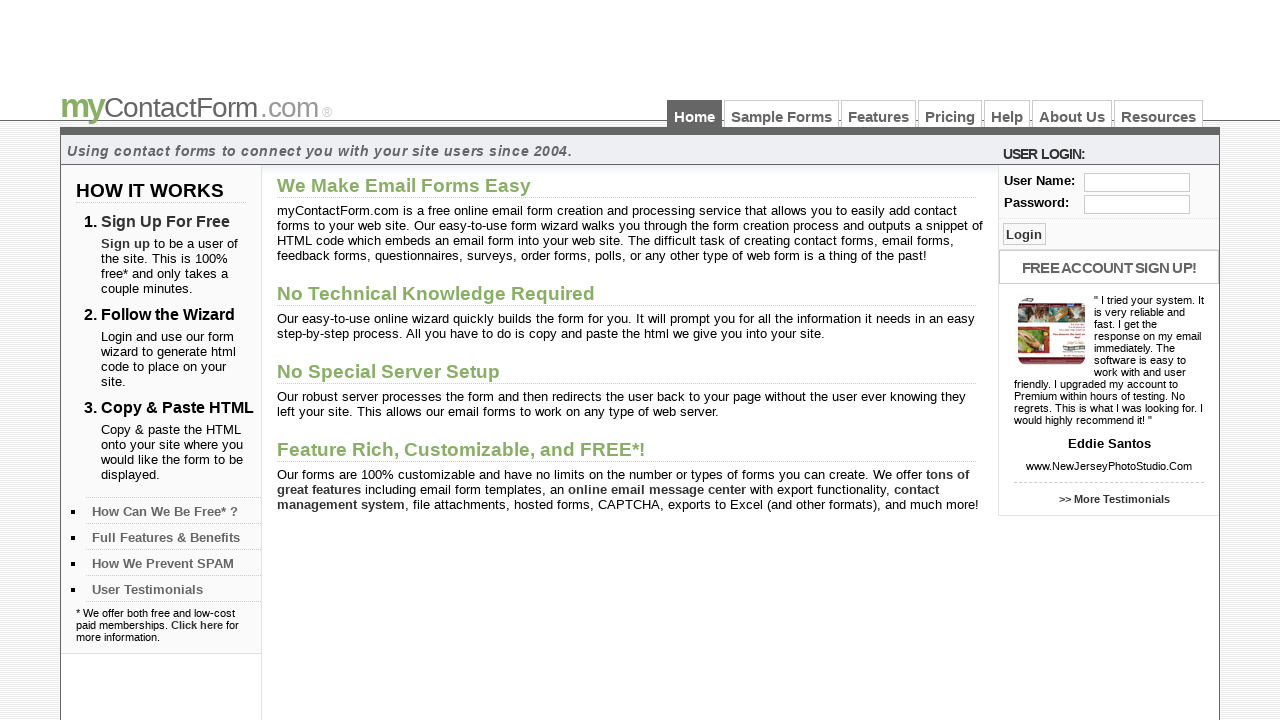

Waited for 'More Testimonials' link to become visible
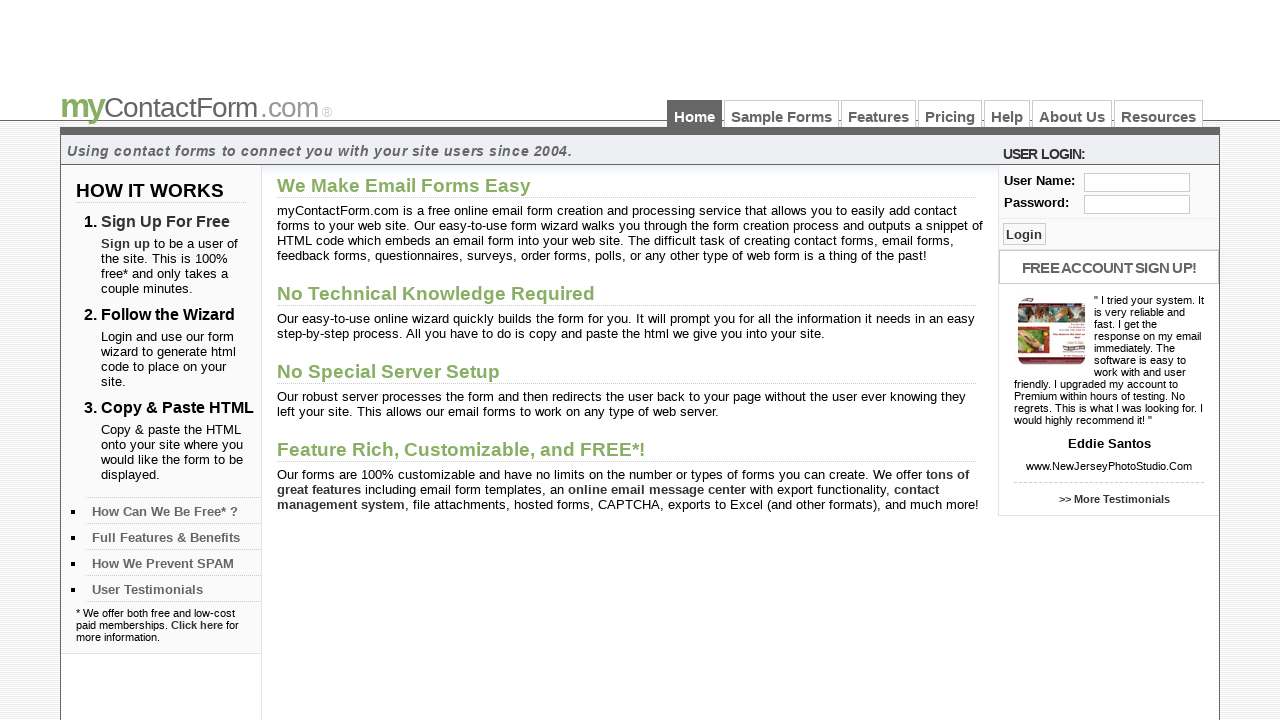

Clicked on 'More Testimonials' link at (1114, 499) on a:has-text('More Testimonials')
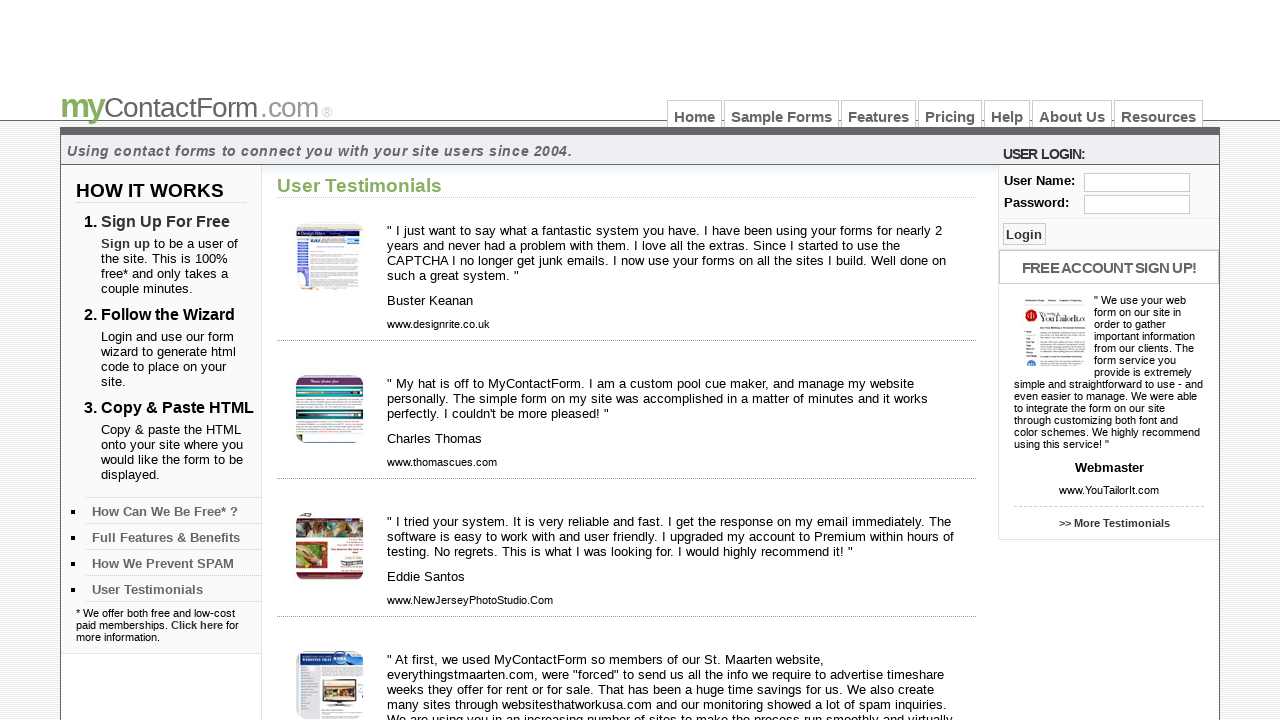

Page navigation completed and fully loaded
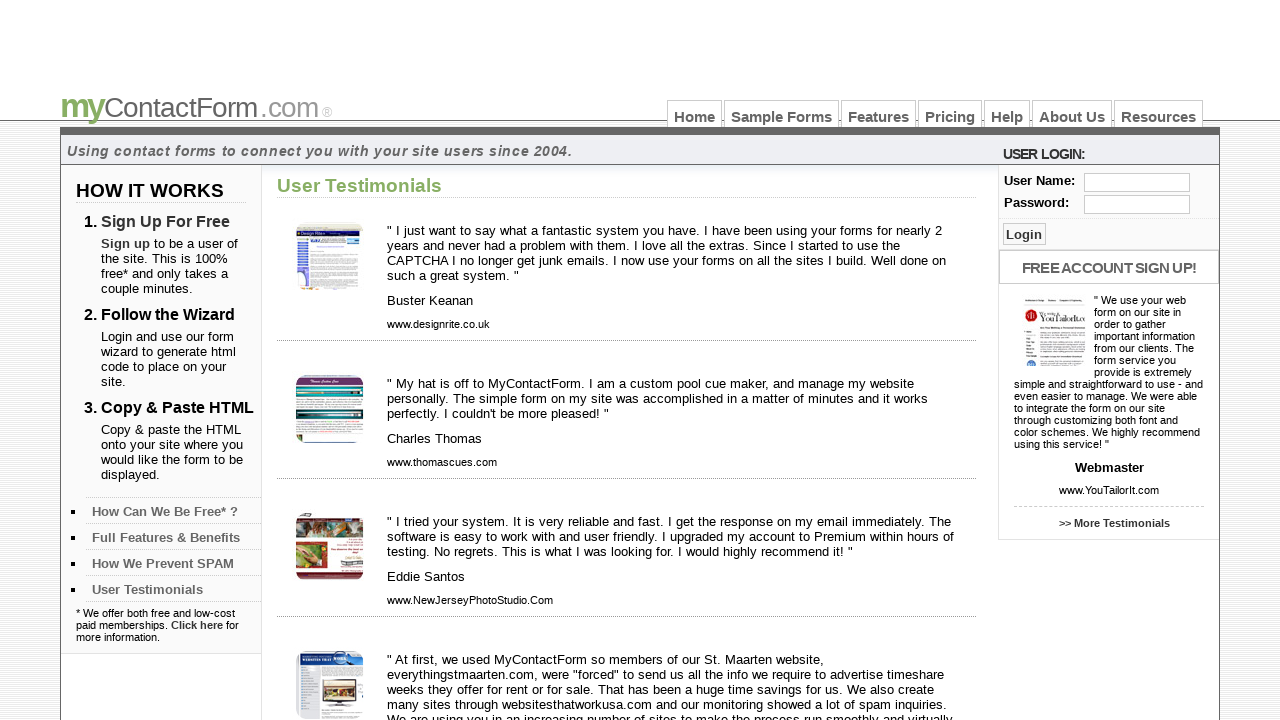

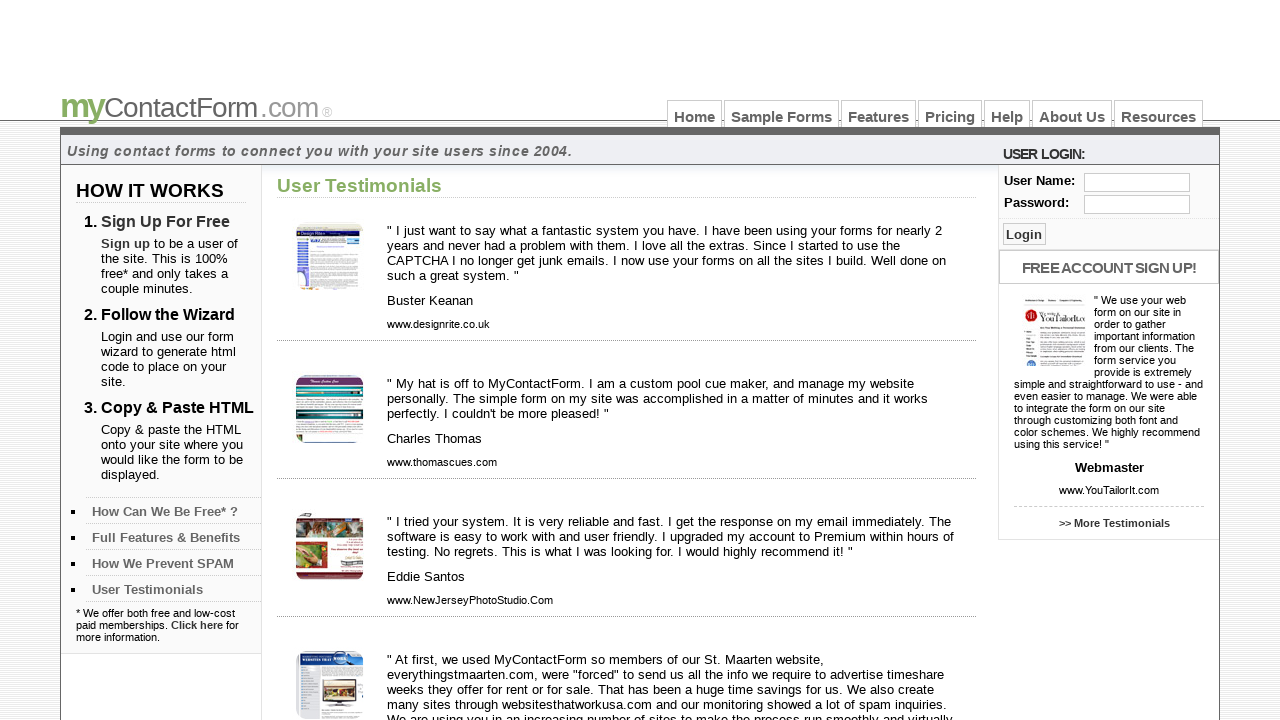